Tests alert handling by clicking a button, accepting a JavaScript alert dialog, reading a value from the page, calculating a mathematical result using logarithm and sine functions, and submitting the answer.

Starting URL: http://suninjuly.github.io/alert_accept.html

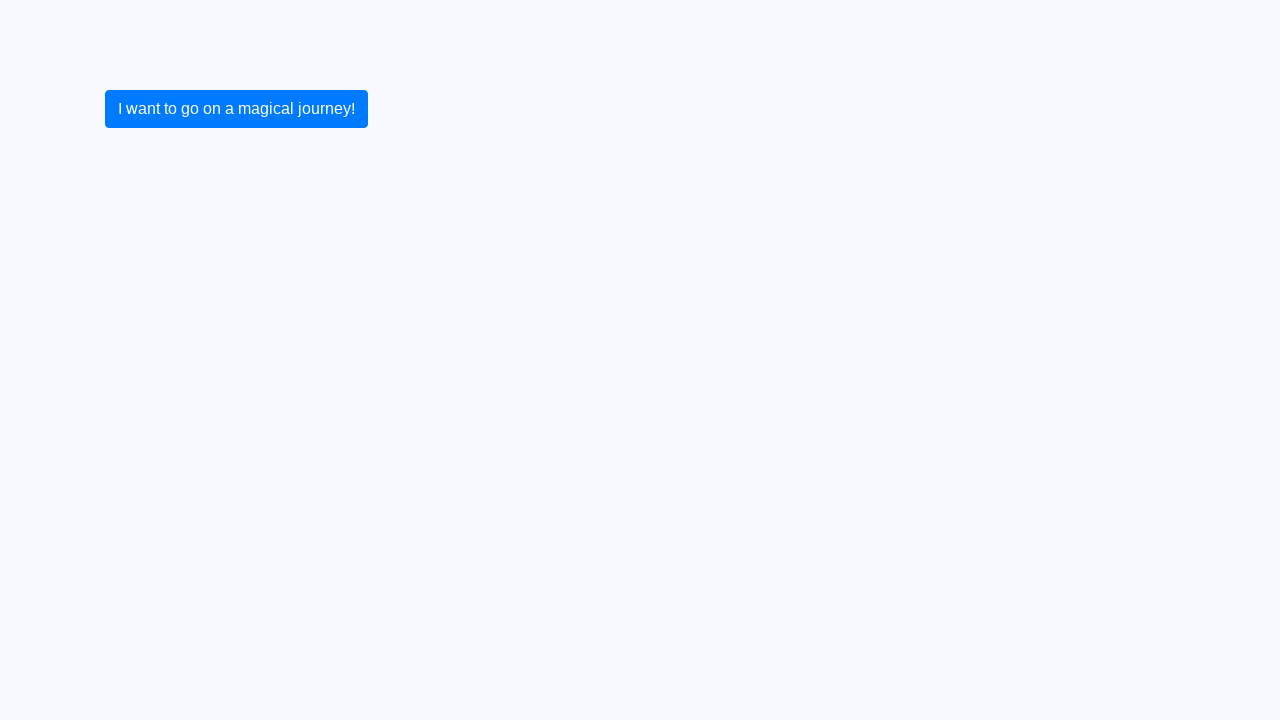

Set up dialog handler to automatically accept JavaScript alerts
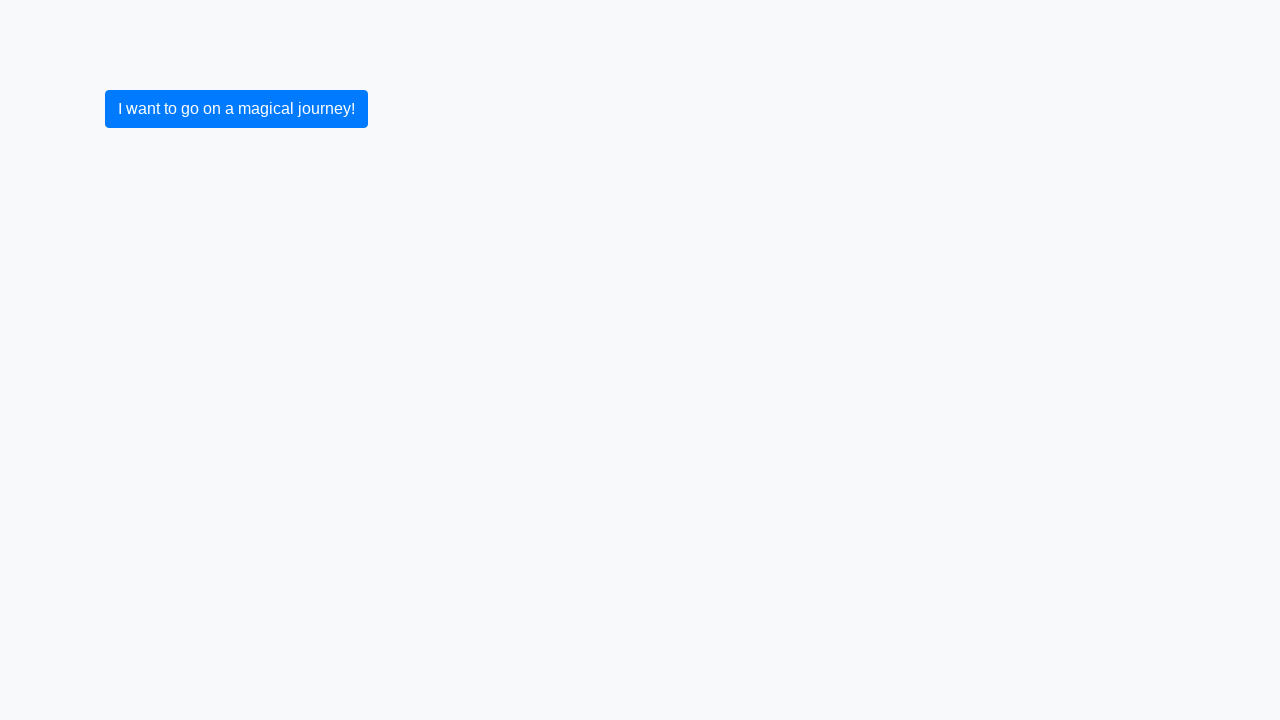

Clicked button to trigger JavaScript alert dialog at (236, 109) on button.btn.btn-primary
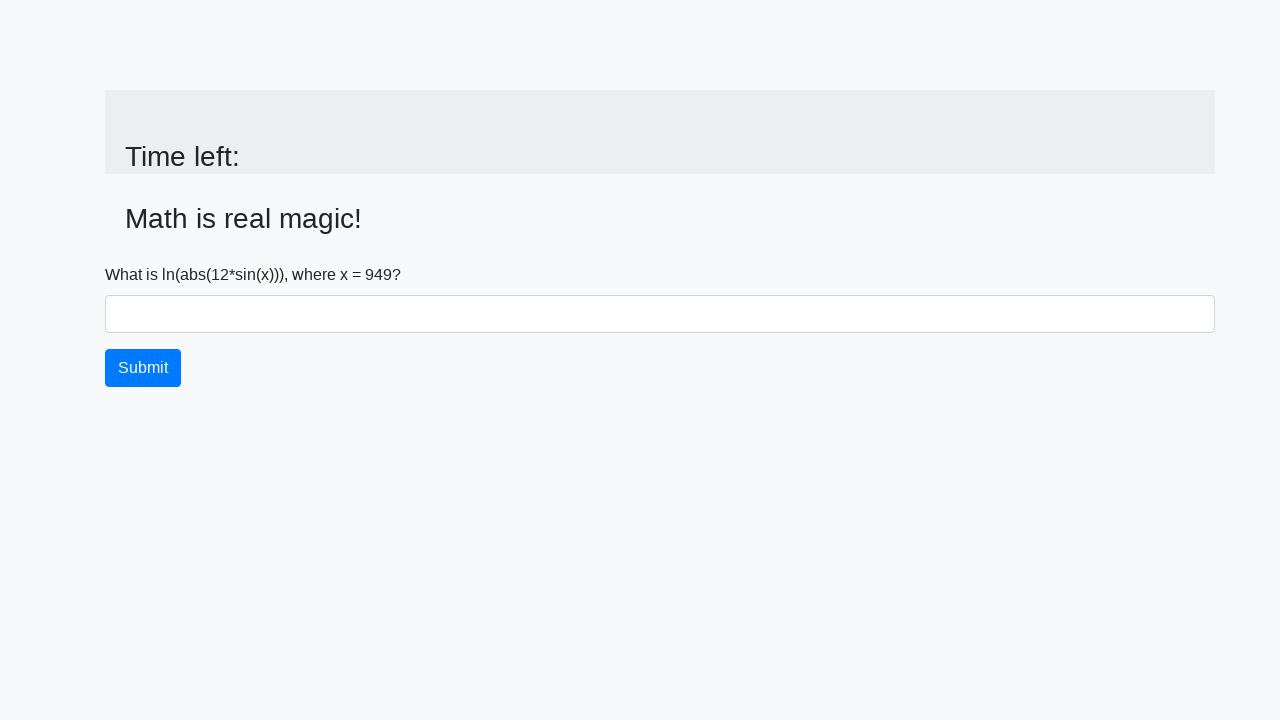

Alert dialog was accepted and page updated with input value element
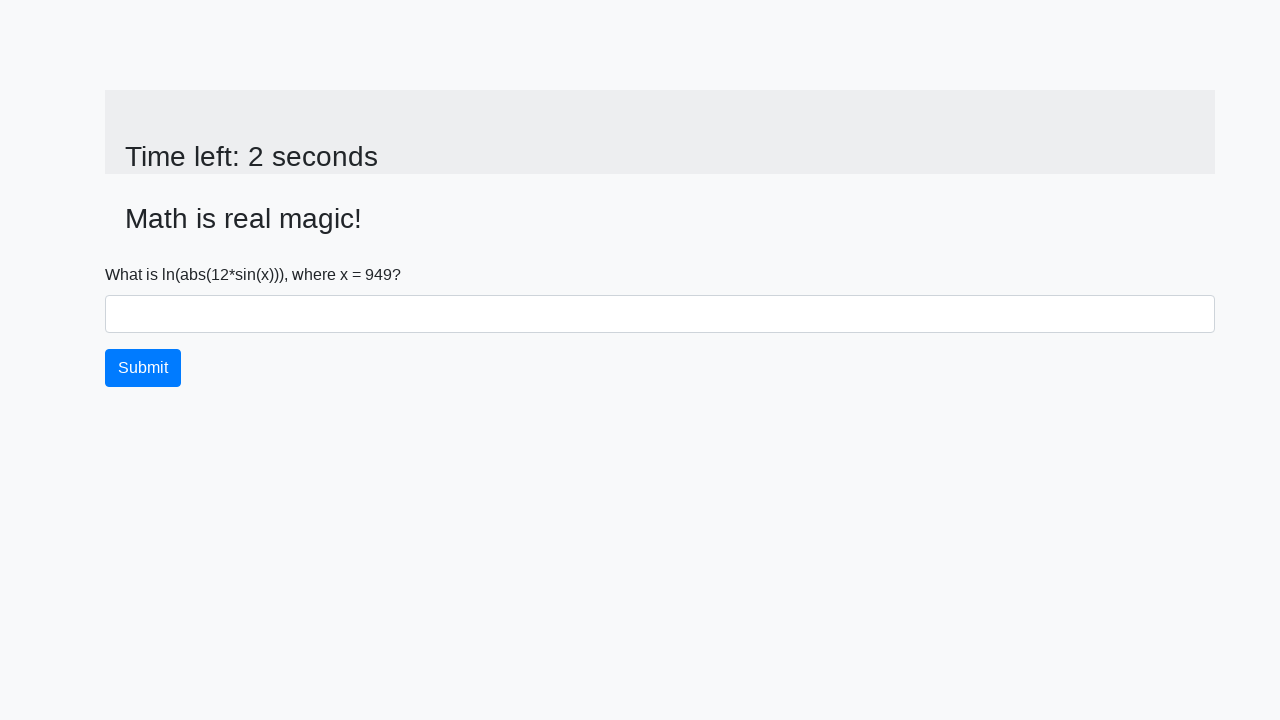

Retrieved input value from page: 949
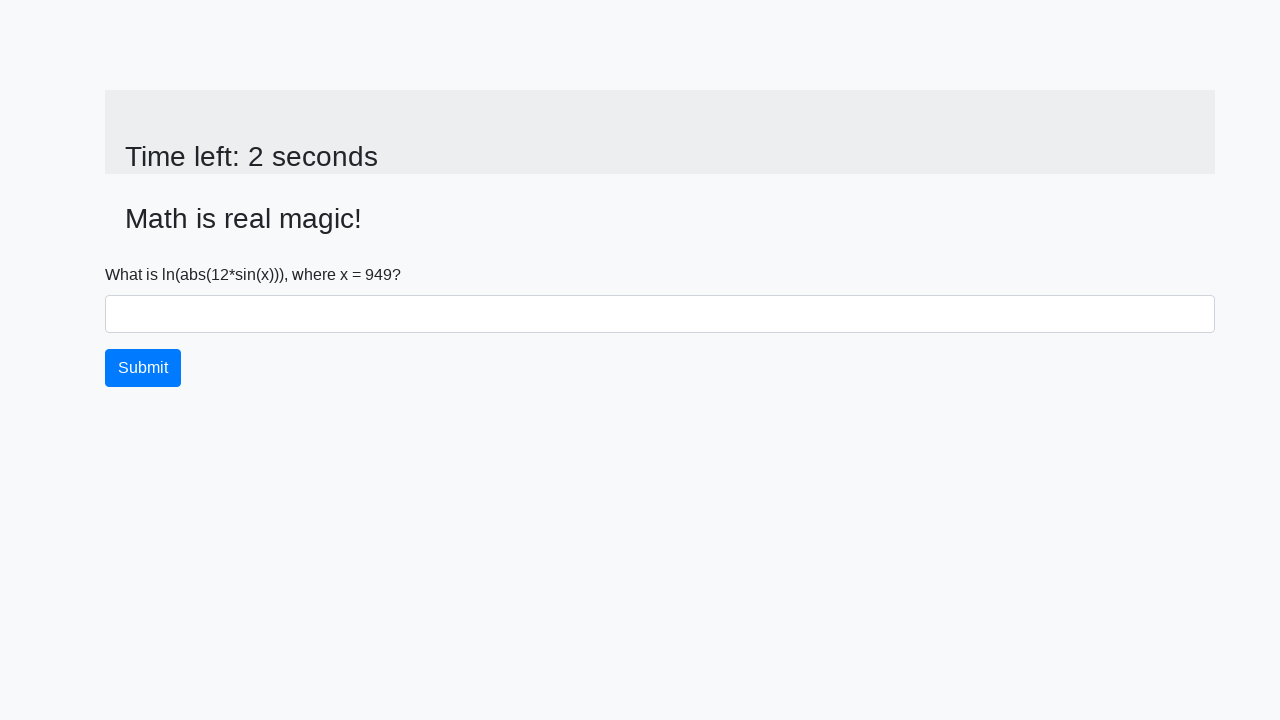

Calculated mathematical result using logarithm and sine functions: 1.0441529622183405
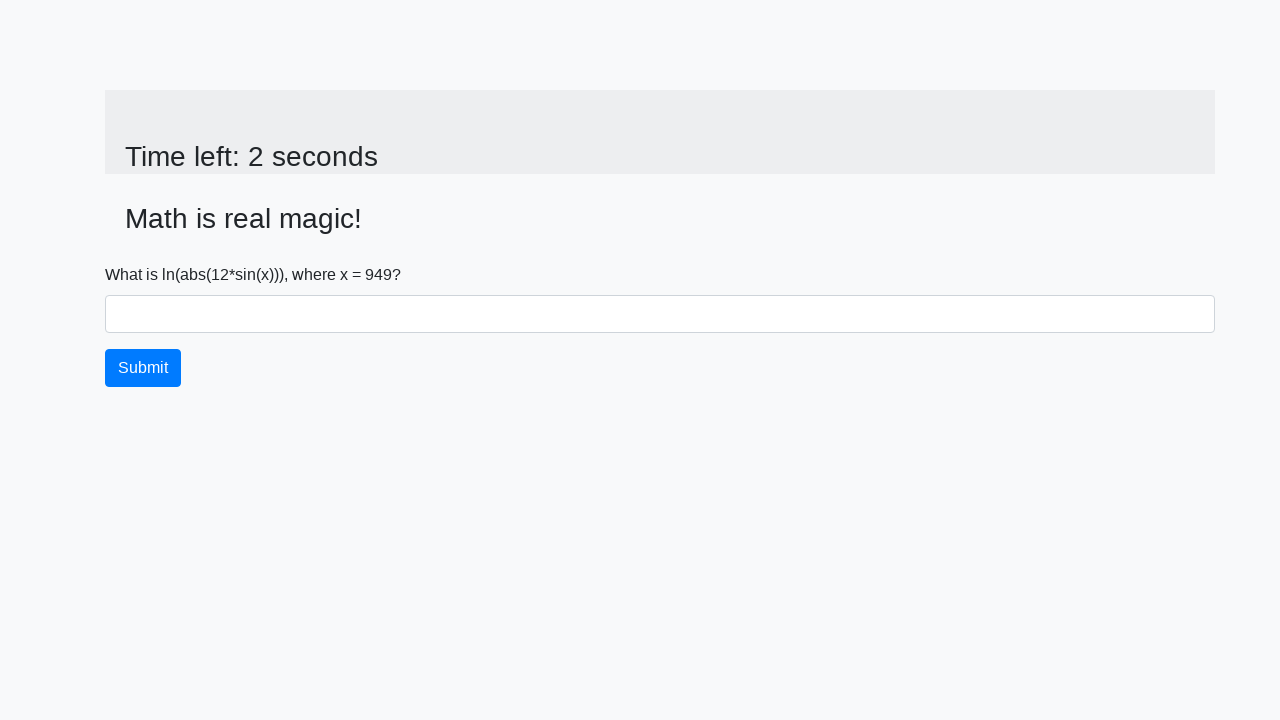

Filled answer field with calculated result: 1.0441529622183405 on #answer
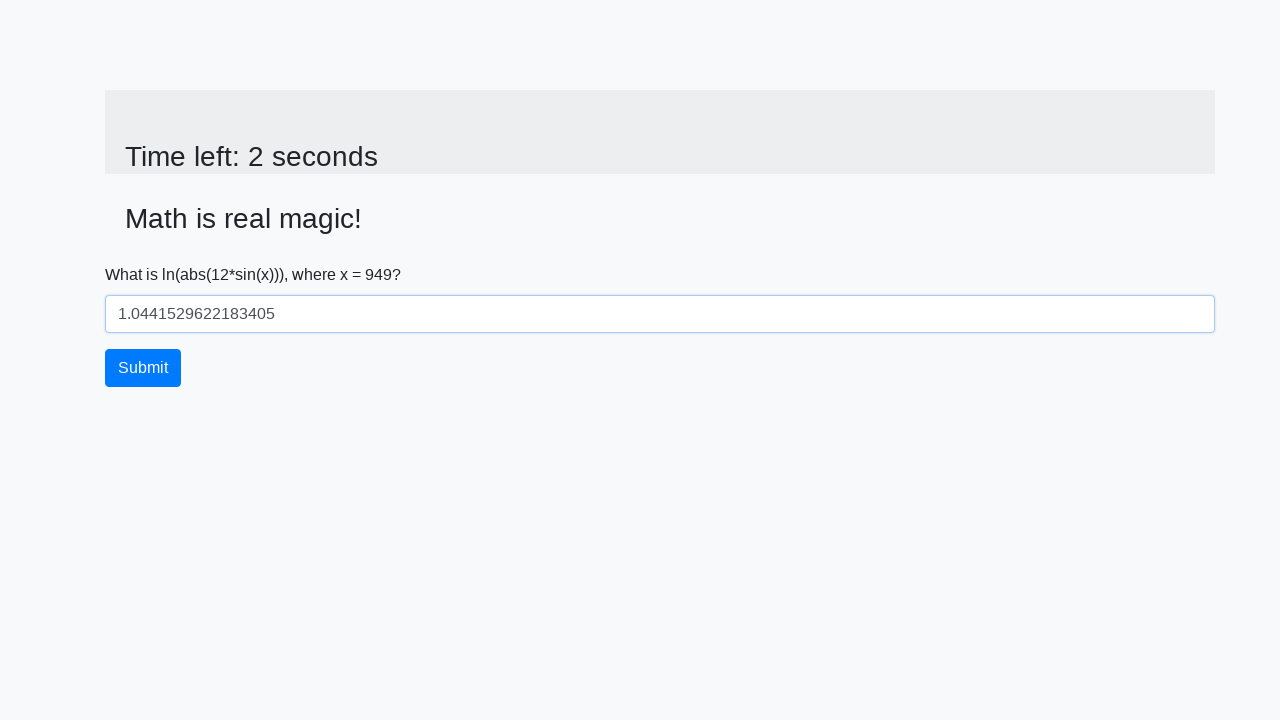

Clicked submit button to submit answer at (143, 368) on button.btn.btn-primary
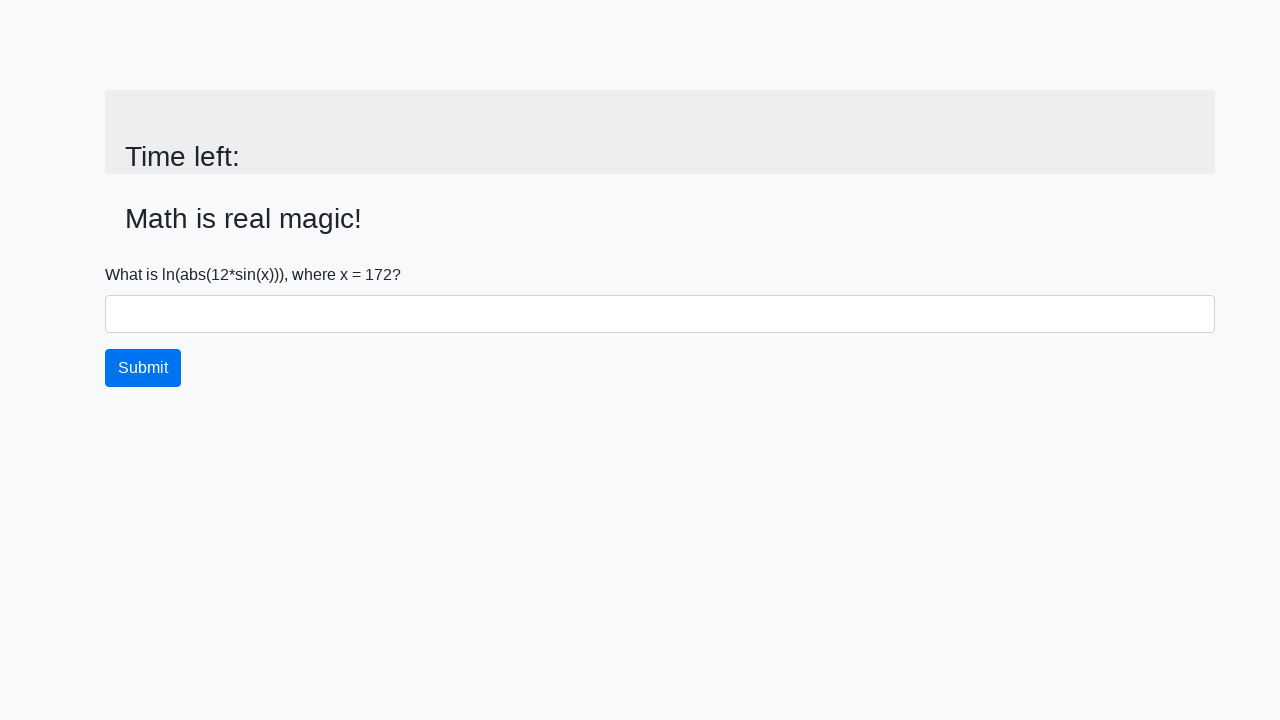

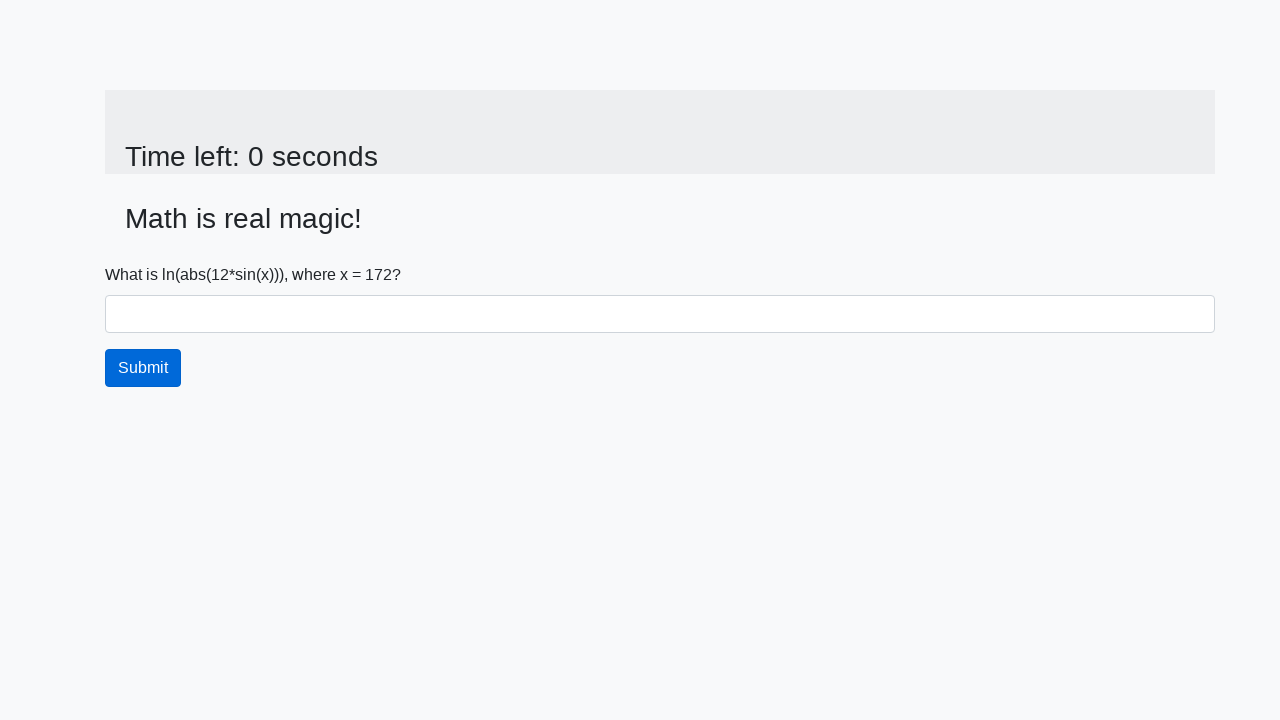